Tests that whitespace is trimmed from edited todo text.

Starting URL: https://demo.playwright.dev/todomvc

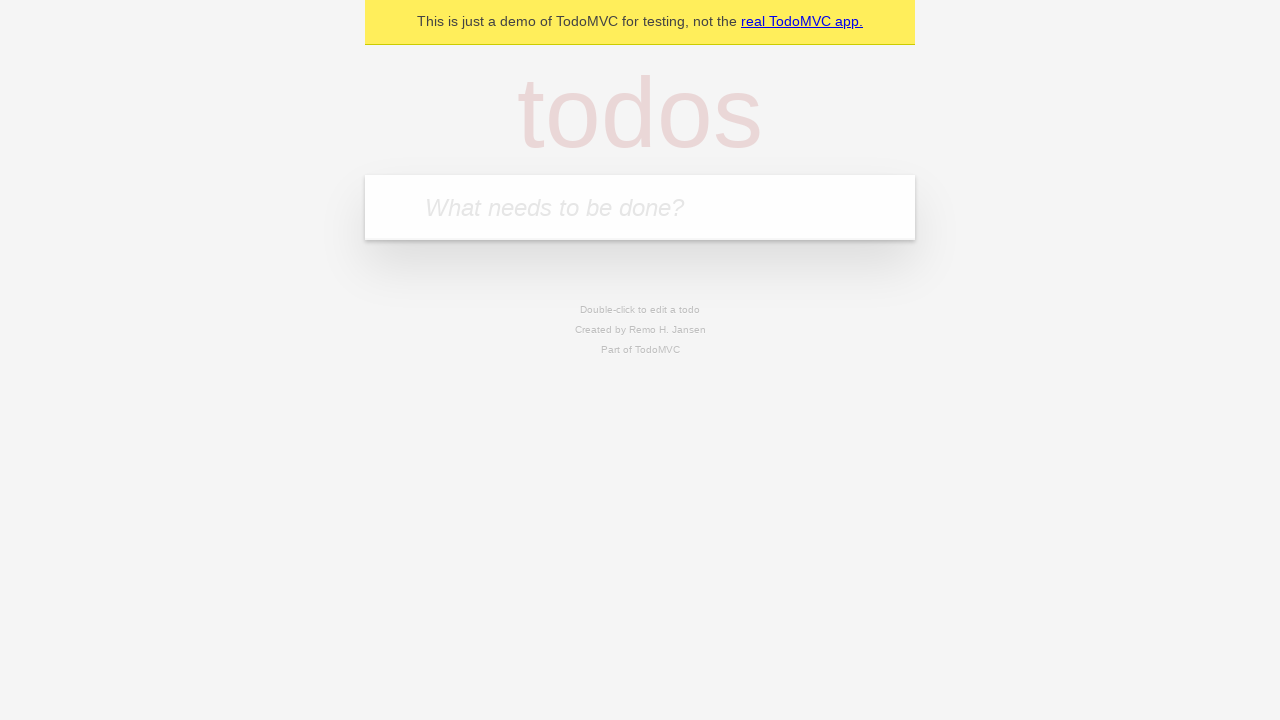

Filled todo input with 'buy some cheese' on internal:attr=[placeholder="What needs to be done?"i]
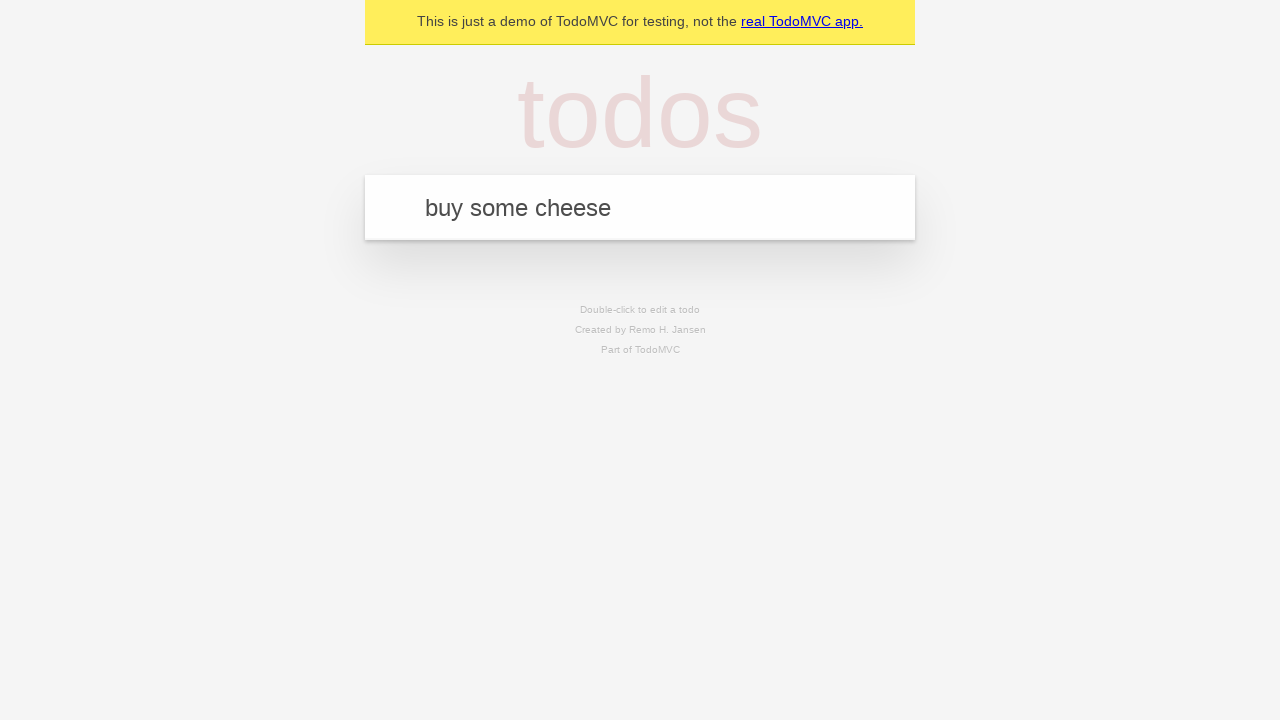

Pressed Enter to create first todo on internal:attr=[placeholder="What needs to be done?"i]
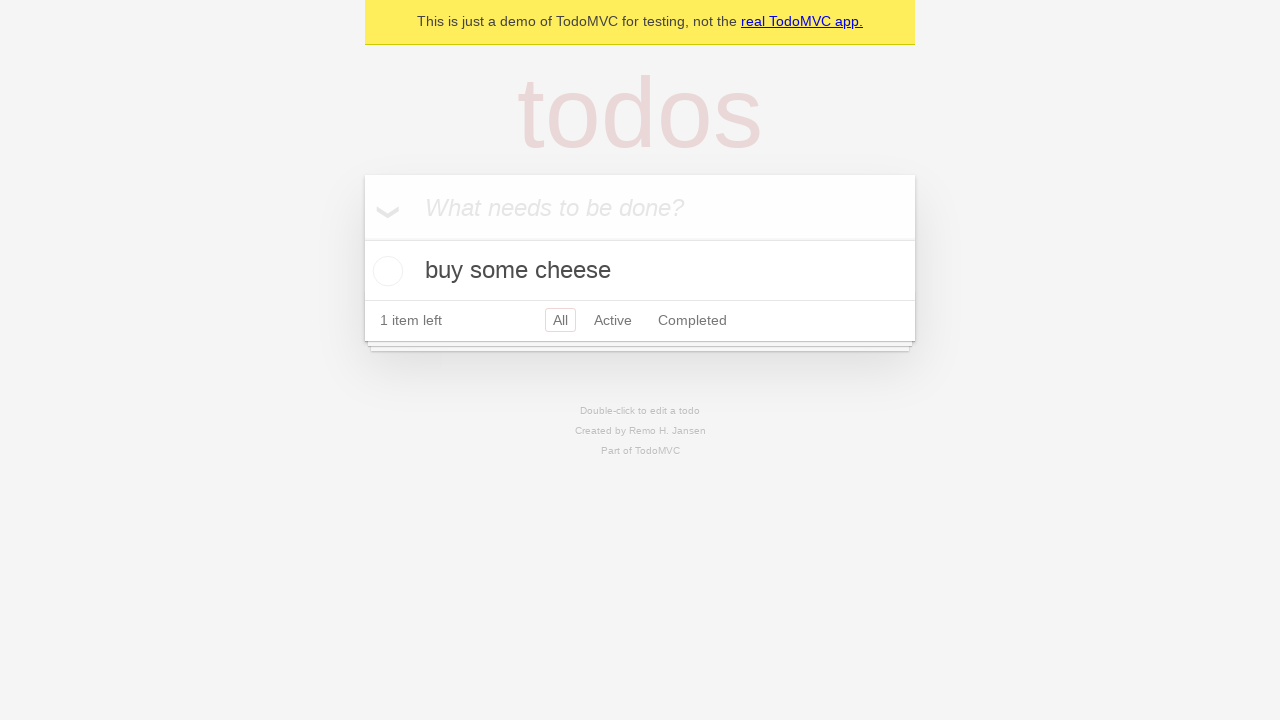

Filled todo input with 'feed the cat' on internal:attr=[placeholder="What needs to be done?"i]
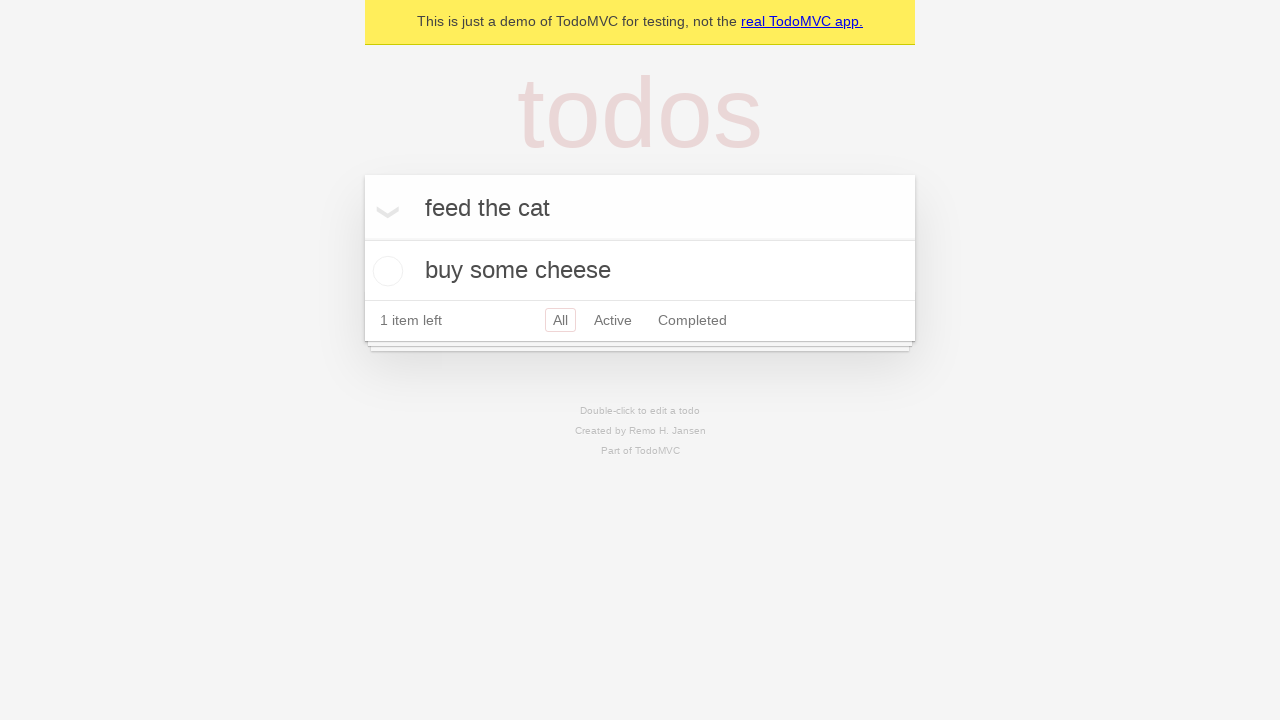

Pressed Enter to create second todo on internal:attr=[placeholder="What needs to be done?"i]
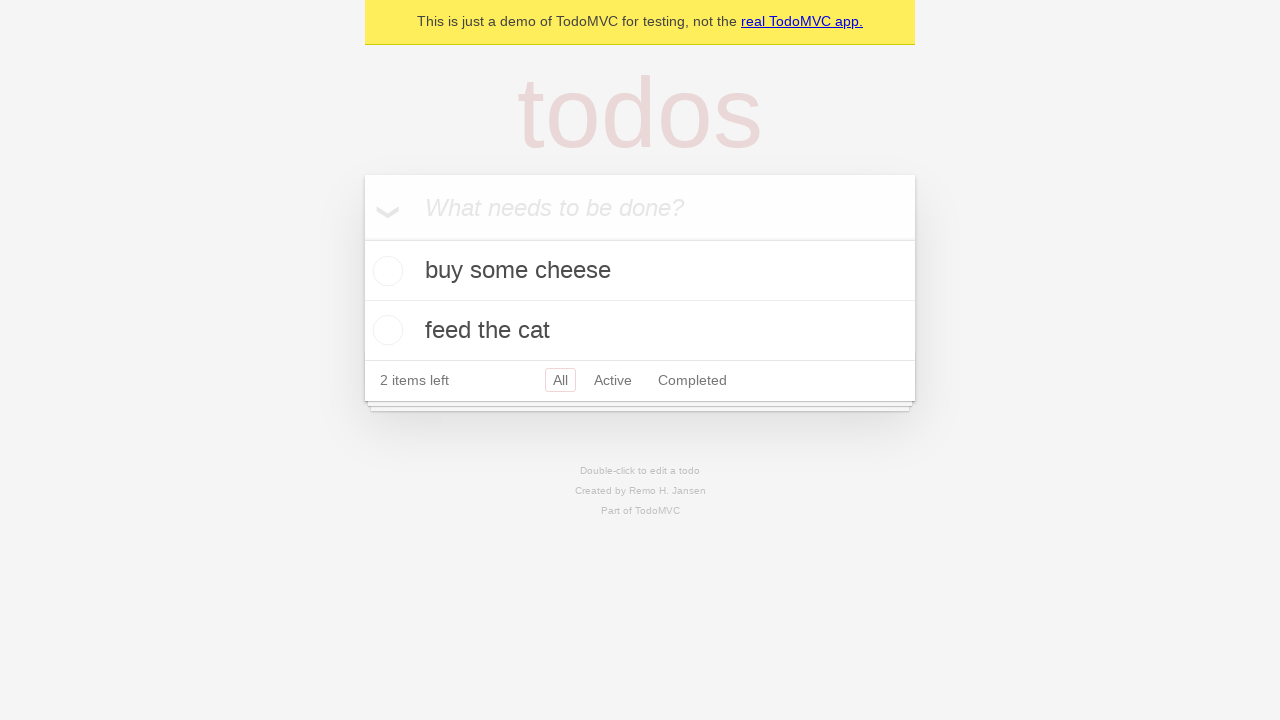

Filled todo input with 'book a doctors appointment' on internal:attr=[placeholder="What needs to be done?"i]
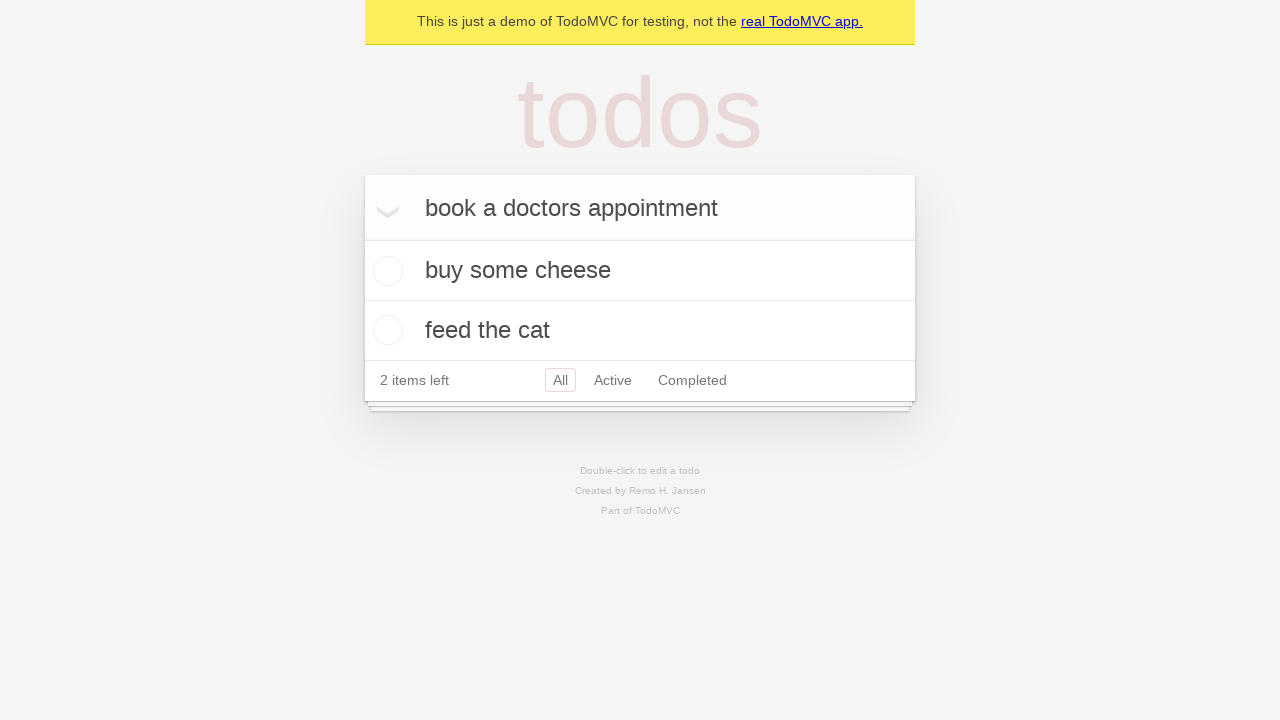

Pressed Enter to create third todo on internal:attr=[placeholder="What needs to be done?"i]
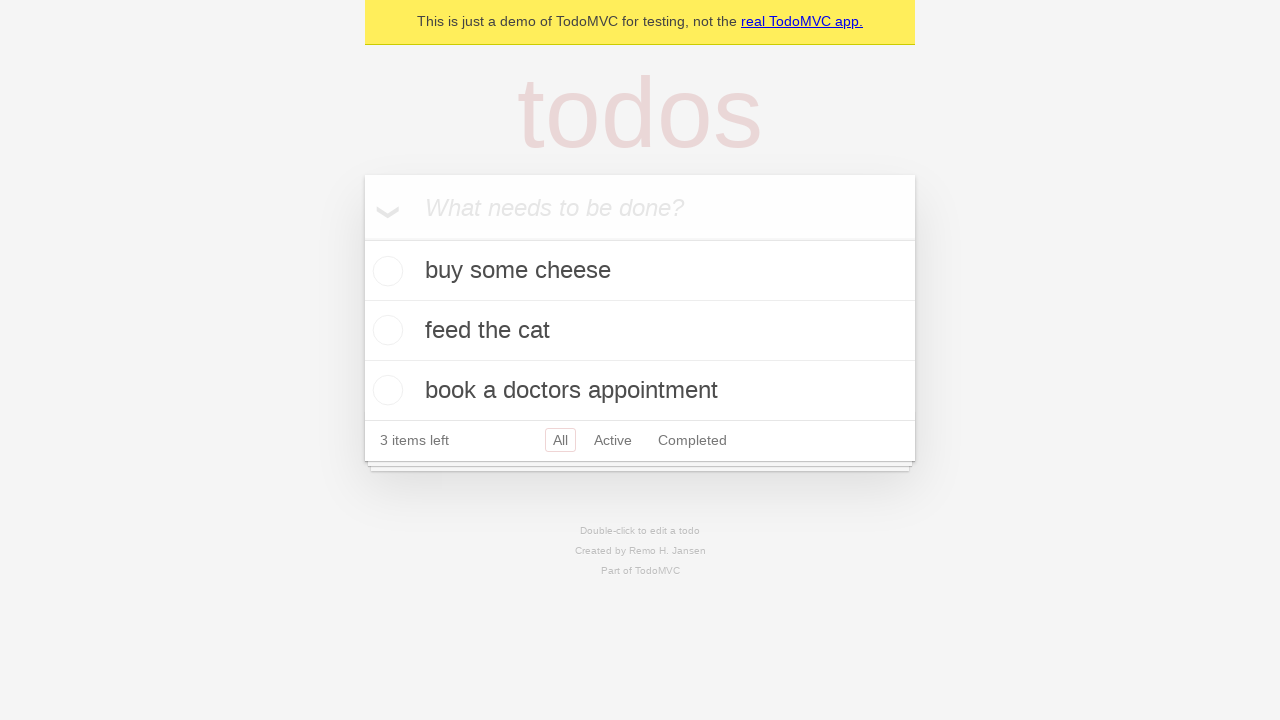

Double-clicked second todo item to enter edit mode at (640, 331) on internal:testid=[data-testid="todo-item"s] >> nth=1
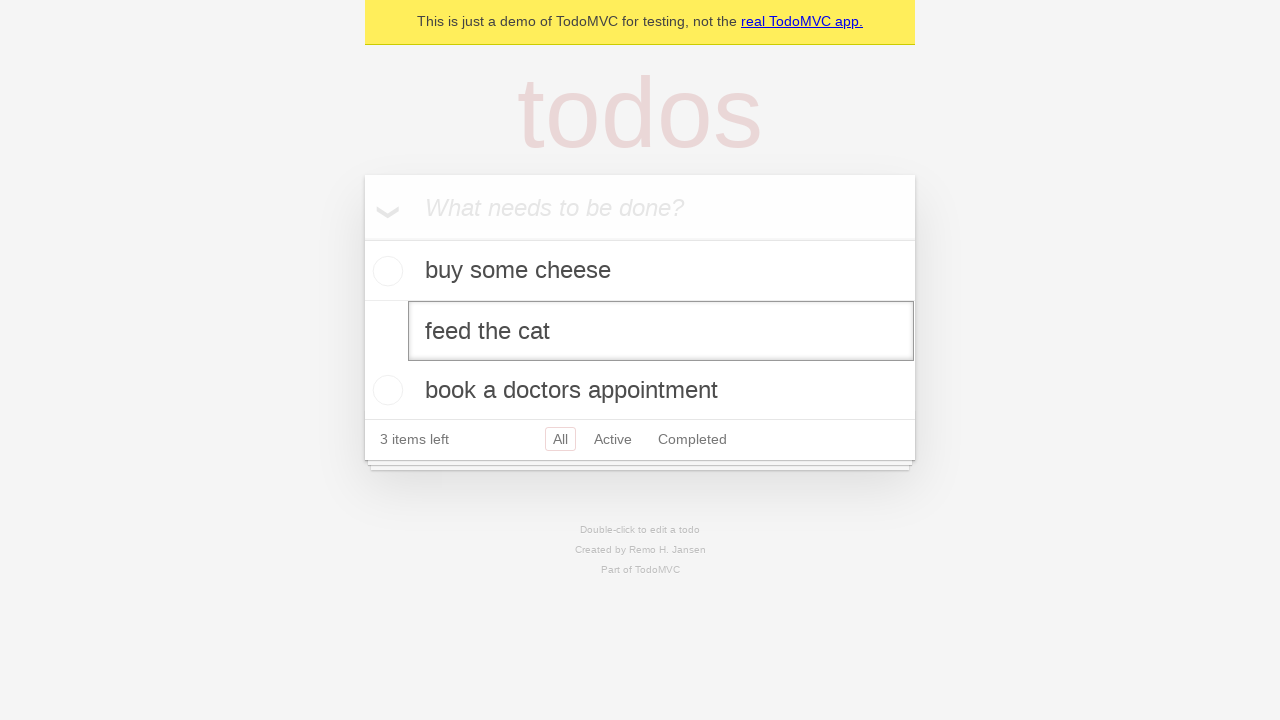

Filled edit field with '    buy some sausages    ' (with leading and trailing whitespace) on internal:testid=[data-testid="todo-item"s] >> nth=1 >> internal:role=textbox[nam
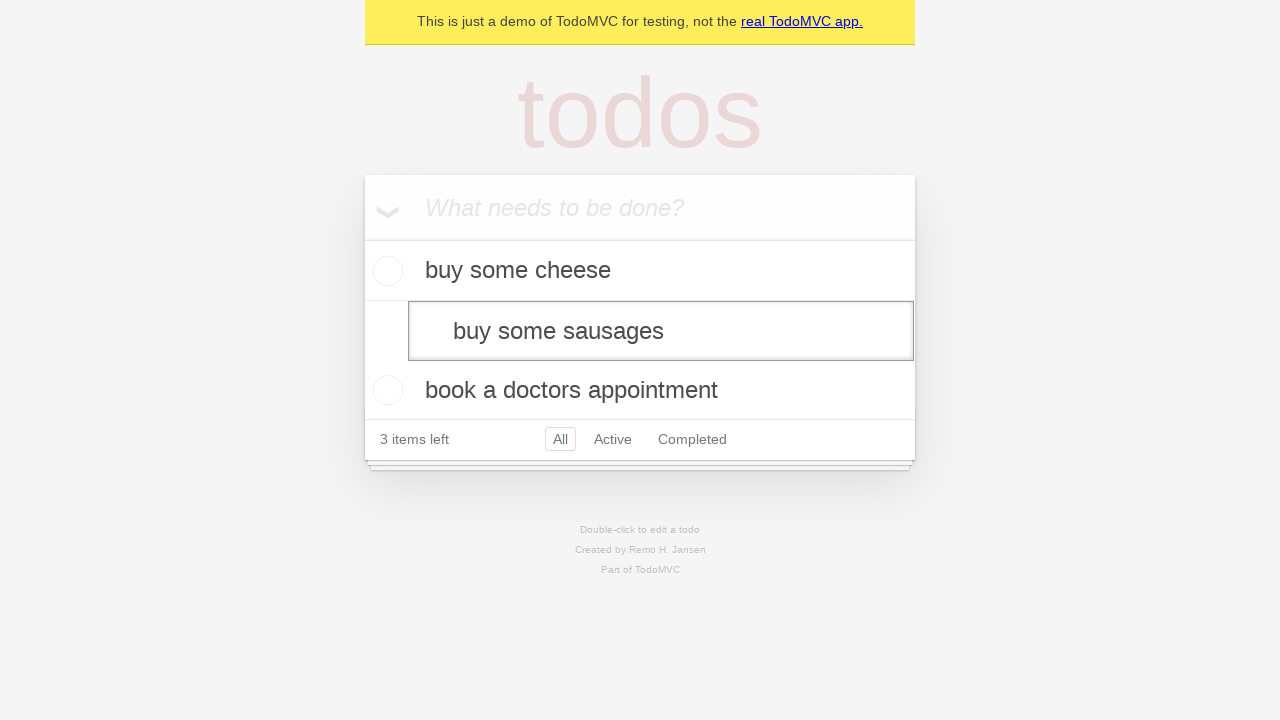

Pressed Enter to save edited todo text, verifying whitespace is trimmed on internal:testid=[data-testid="todo-item"s] >> nth=1 >> internal:role=textbox[nam
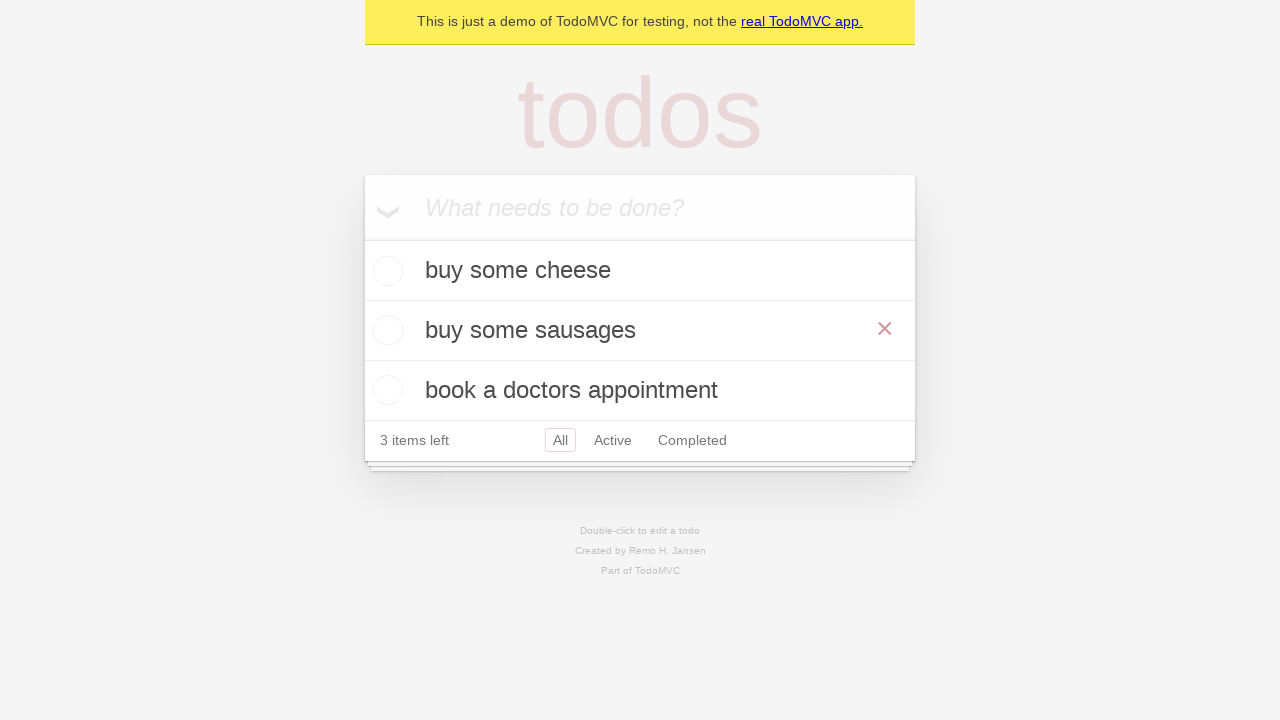

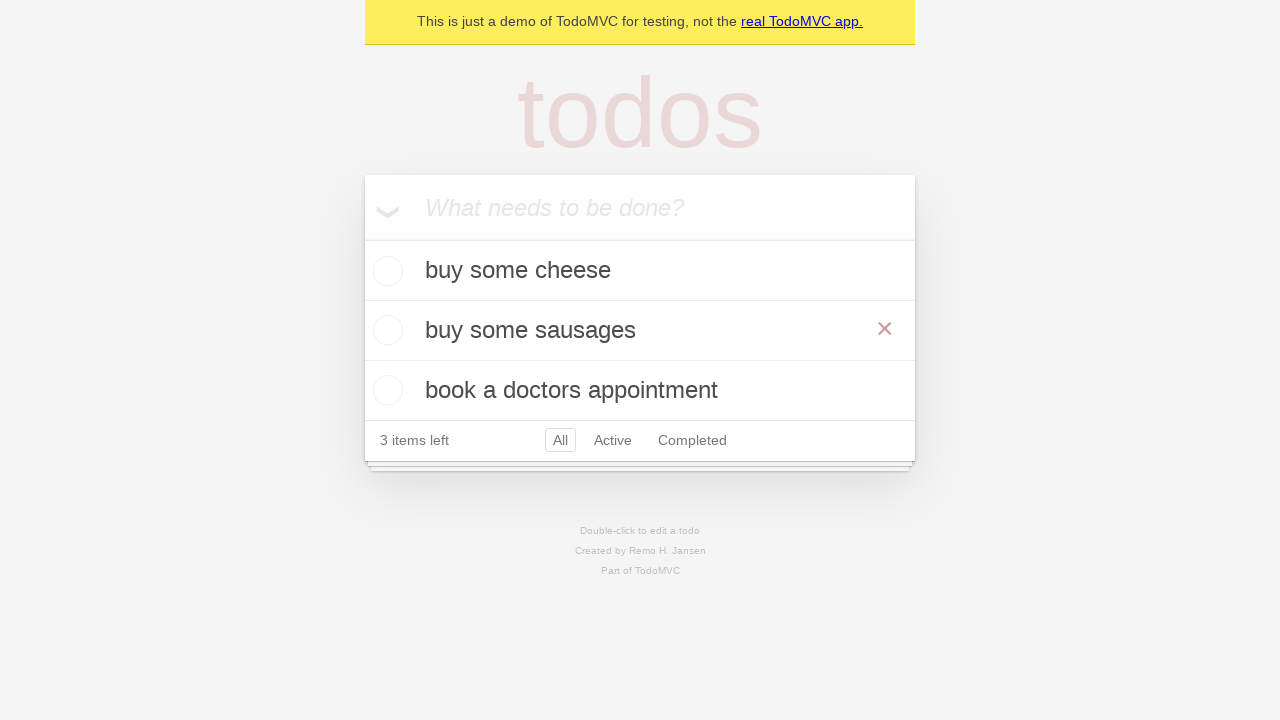